Tests various button interactions including clicking buttons, checking if buttons are disabled, getting button positions, colors, and dimensions

Starting URL: https://leafground.com/button.xhtml

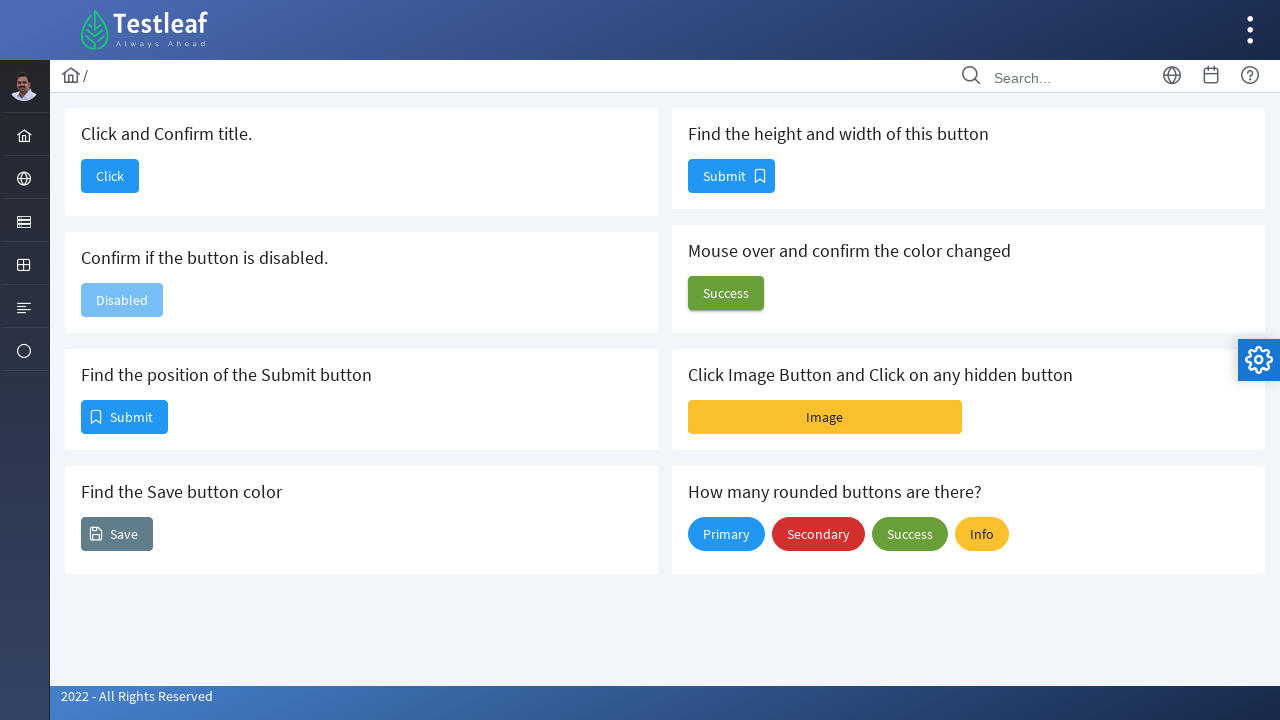

Clicked button in 'Click and Confirm title' section at (110, 176) on xpath=//h5[text()='Click and Confirm title.']/following-sibling::button
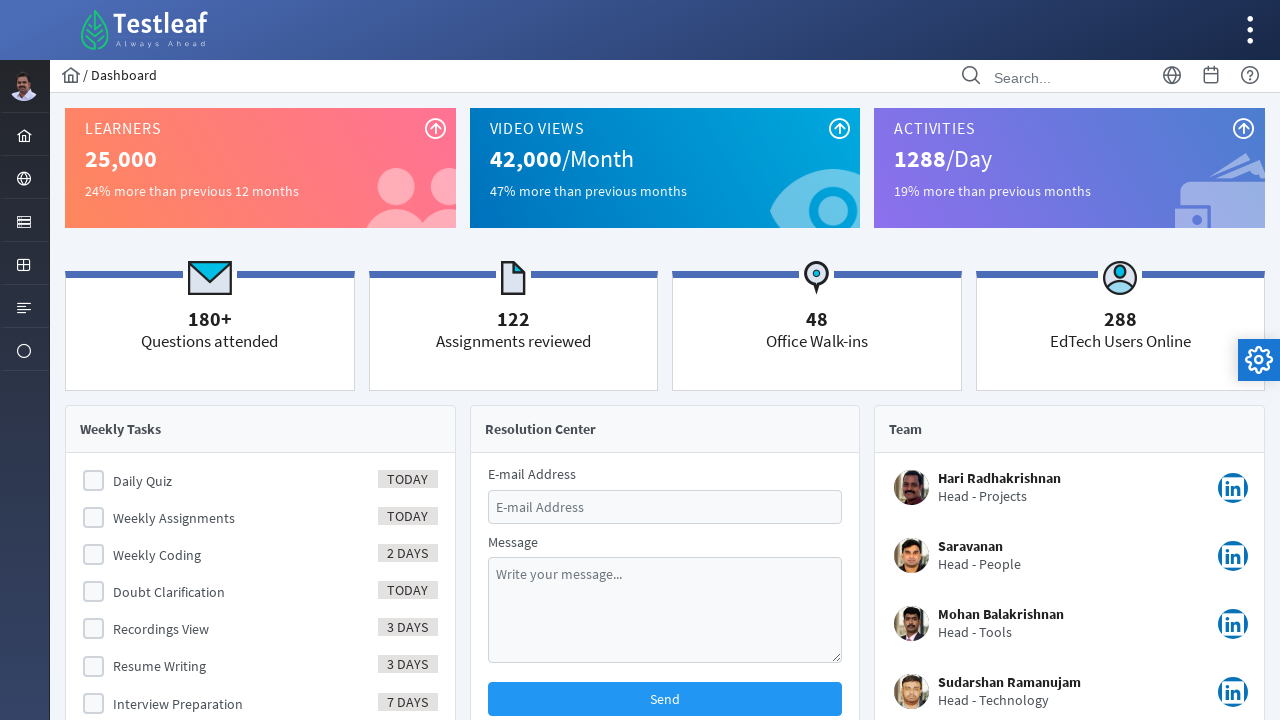

Retrieved page title: Dashboard
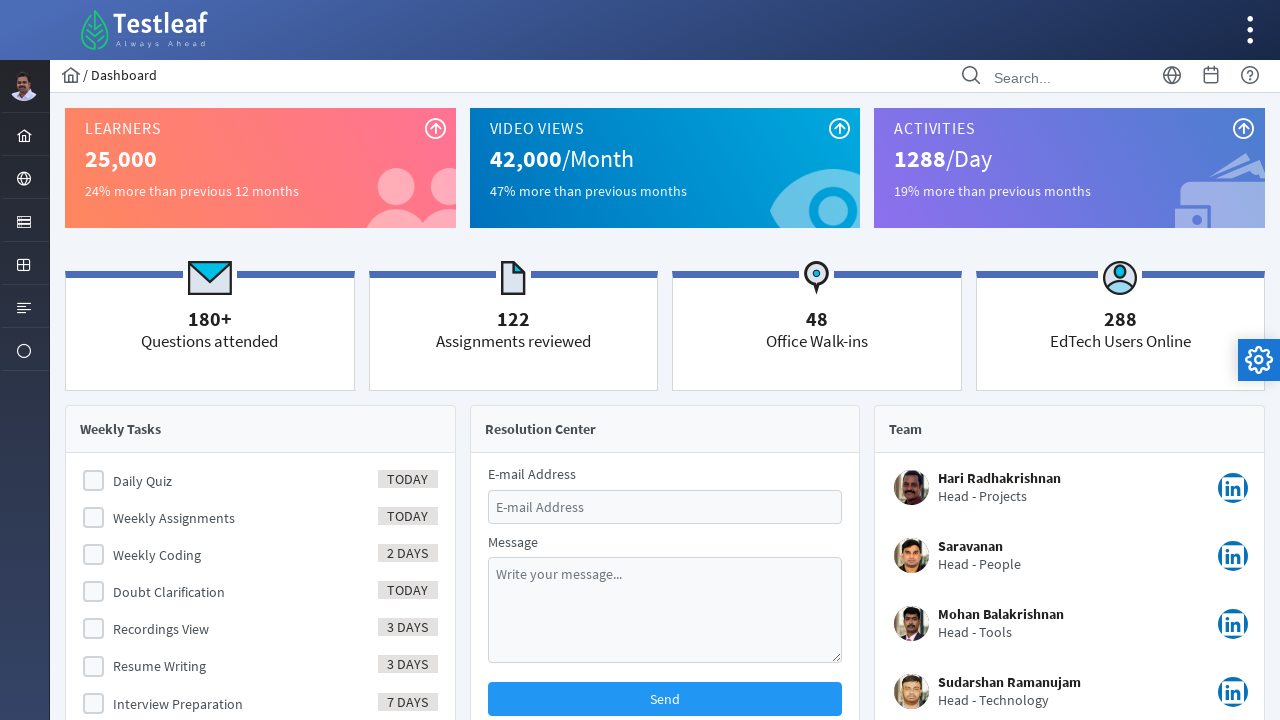

Navigated back to previous page
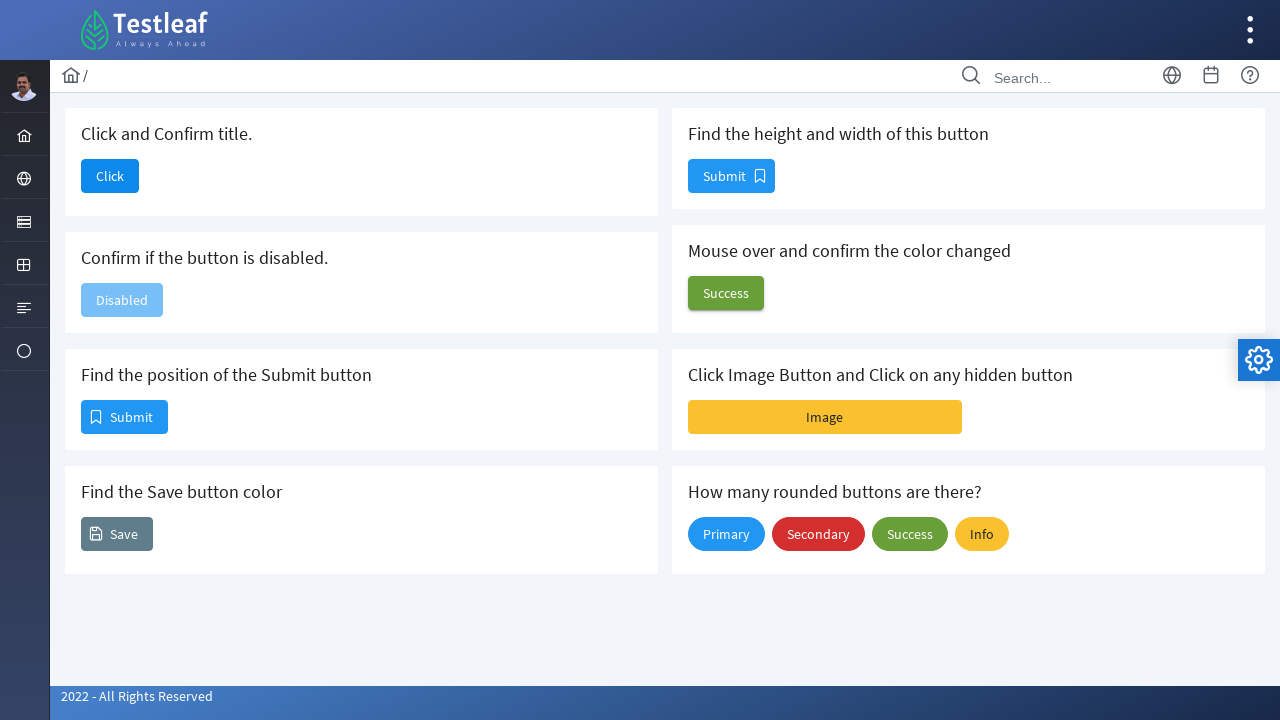

Located disabled button element
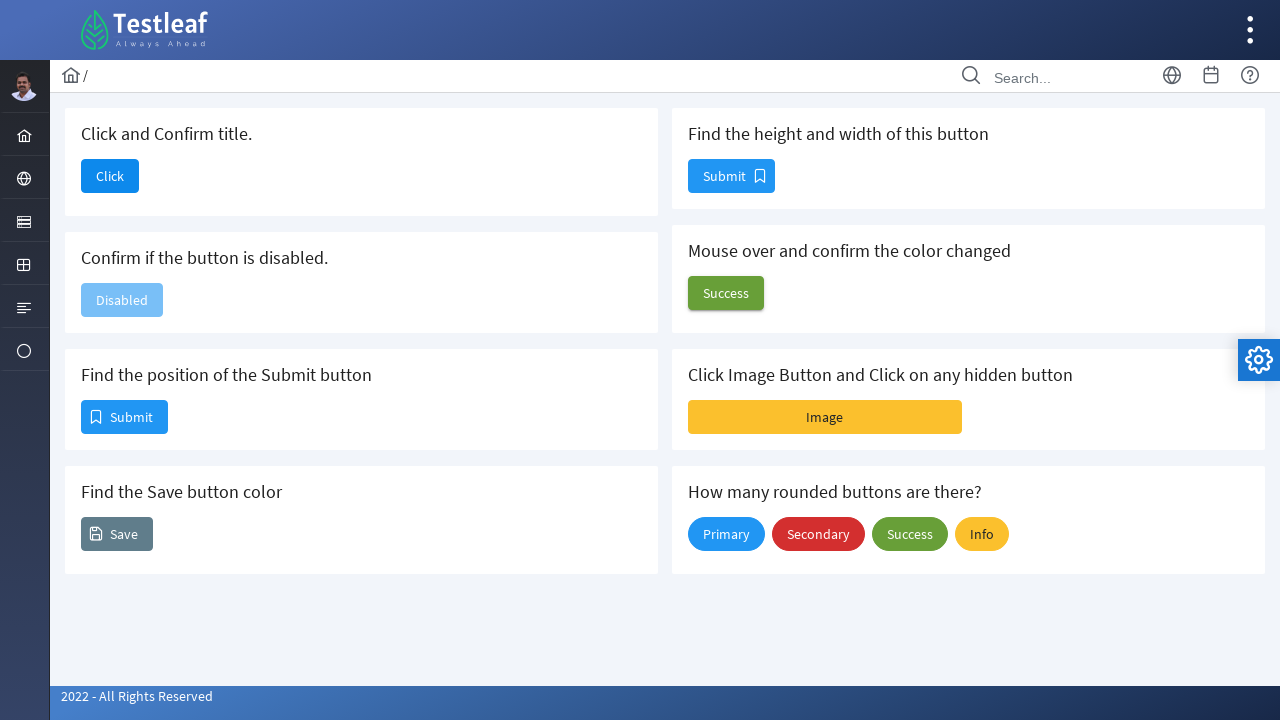

Located submit button to find position
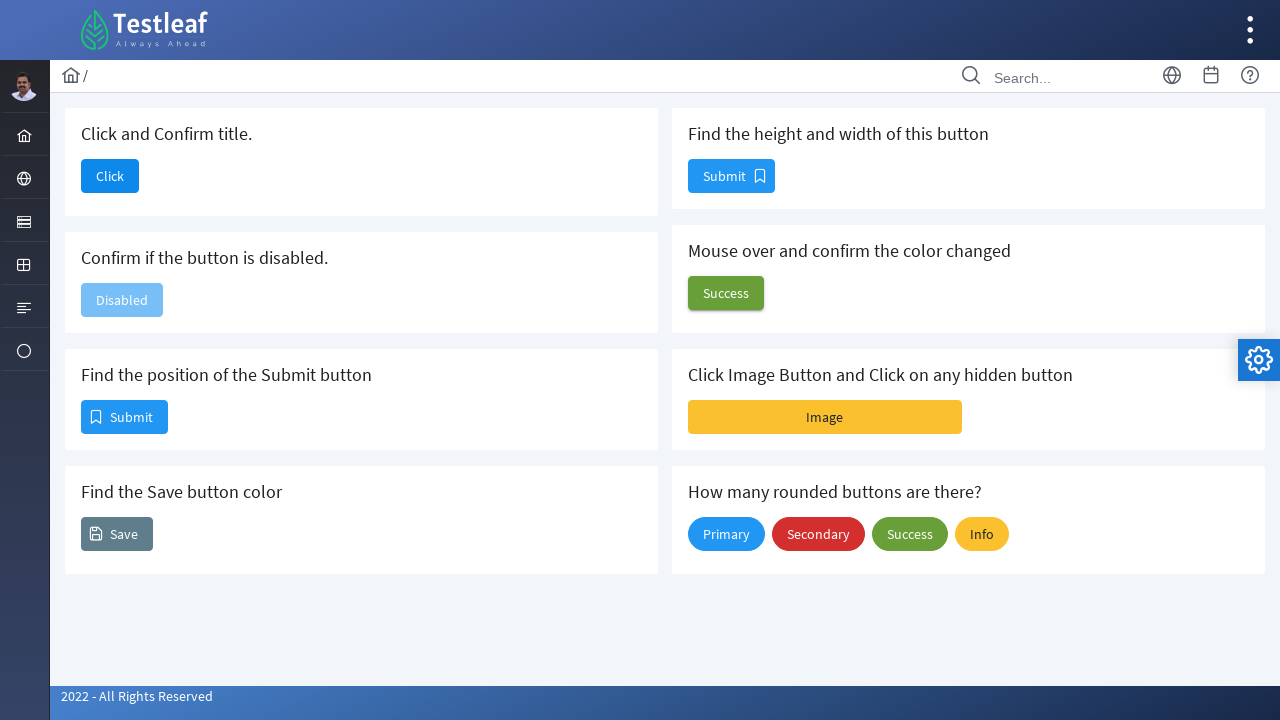

Retrieved submit button position: x=81, y=400
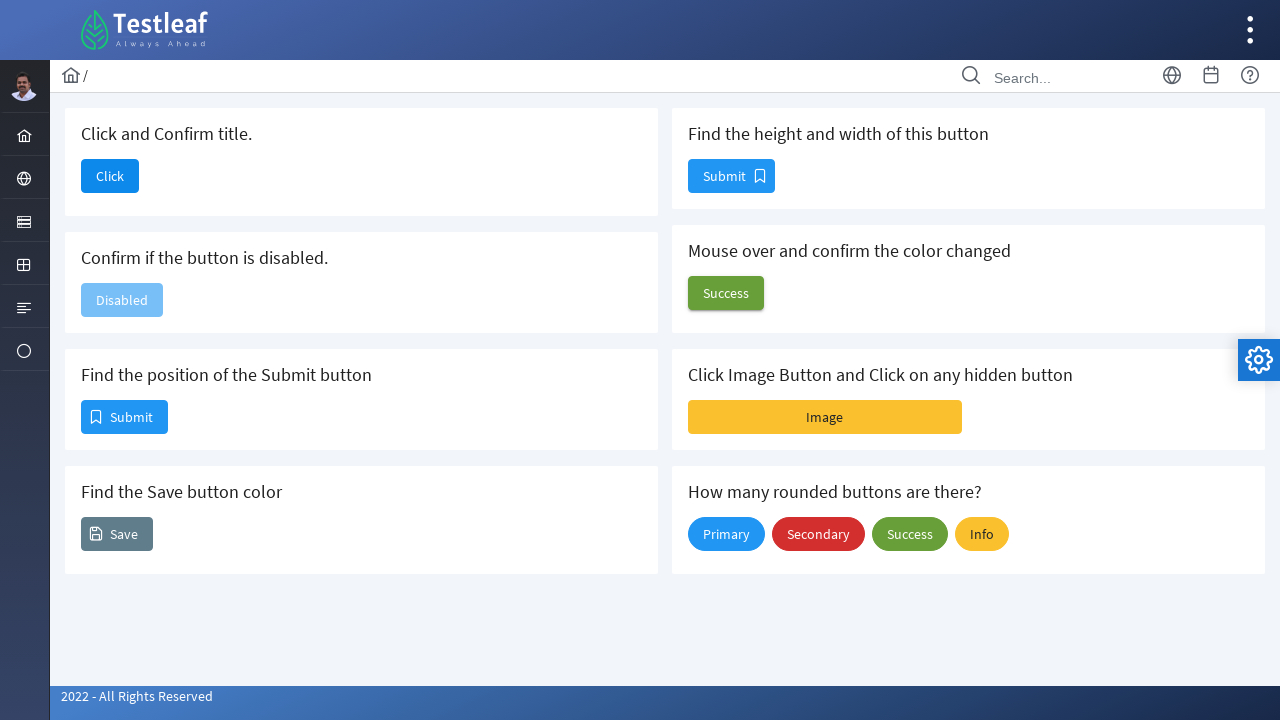

Located Save button to check color
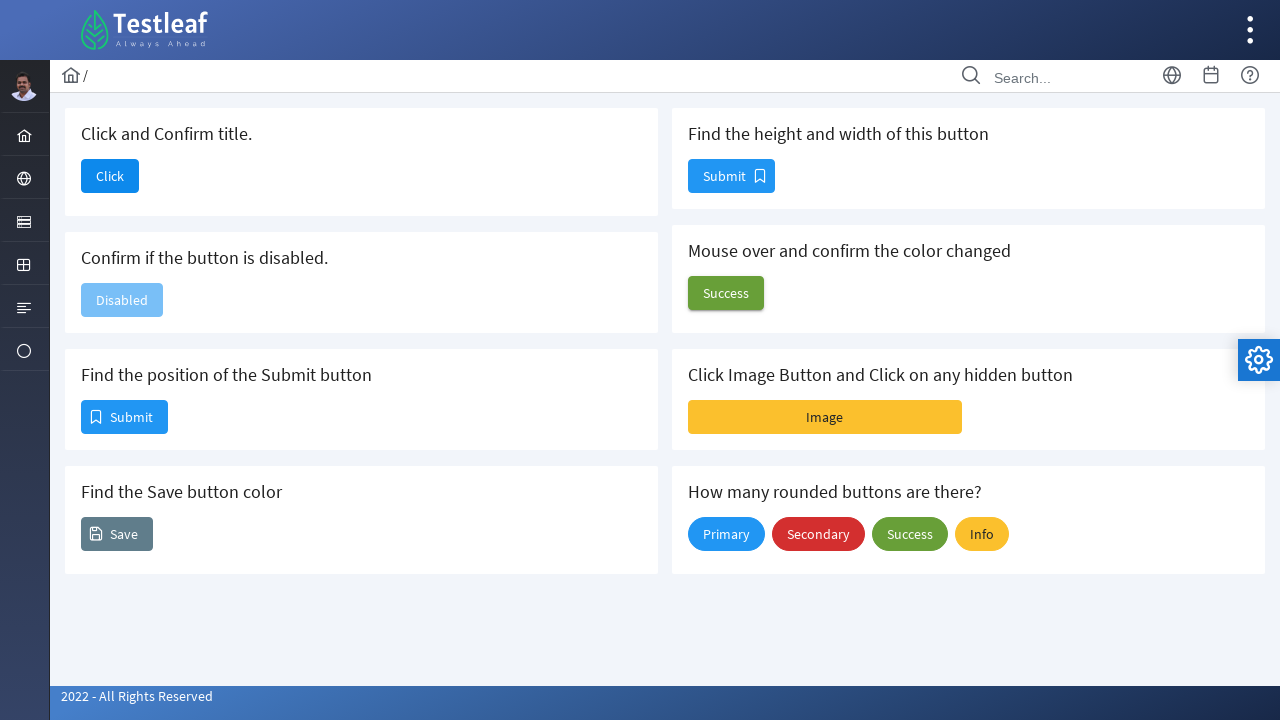

Retrieved Save button background color: rgb(96, 125, 139)
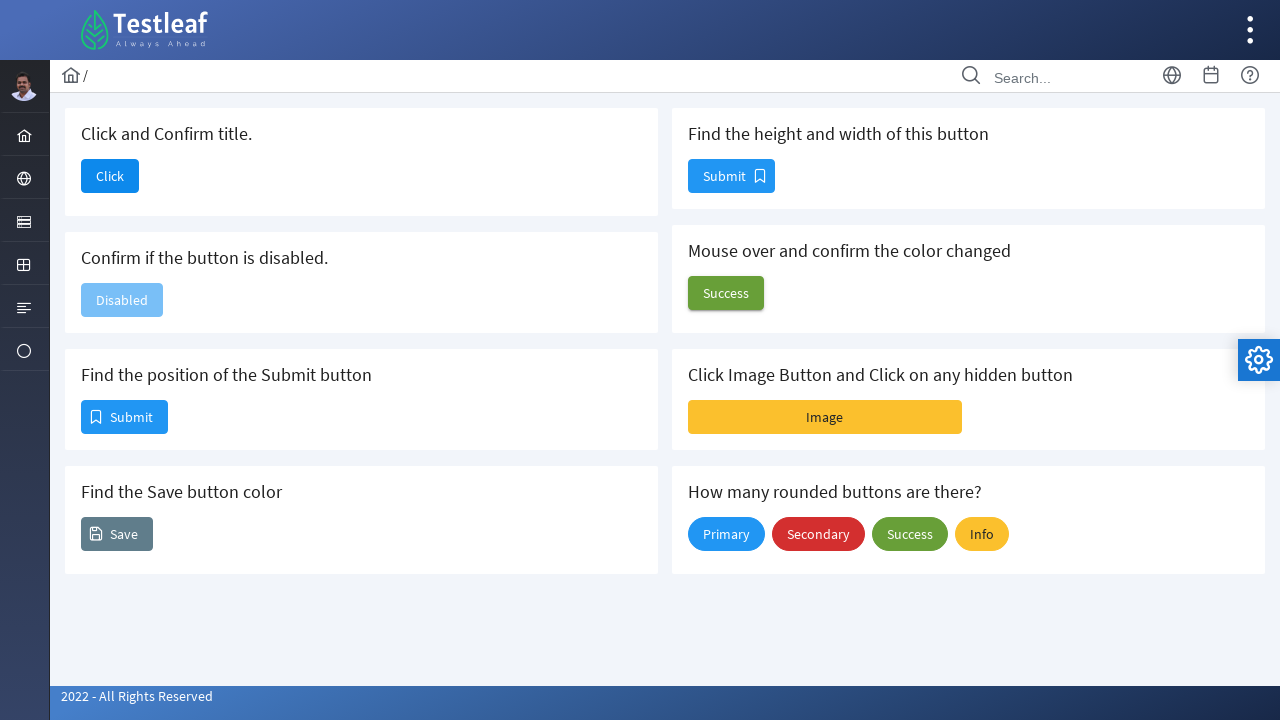

Located button to check height and width
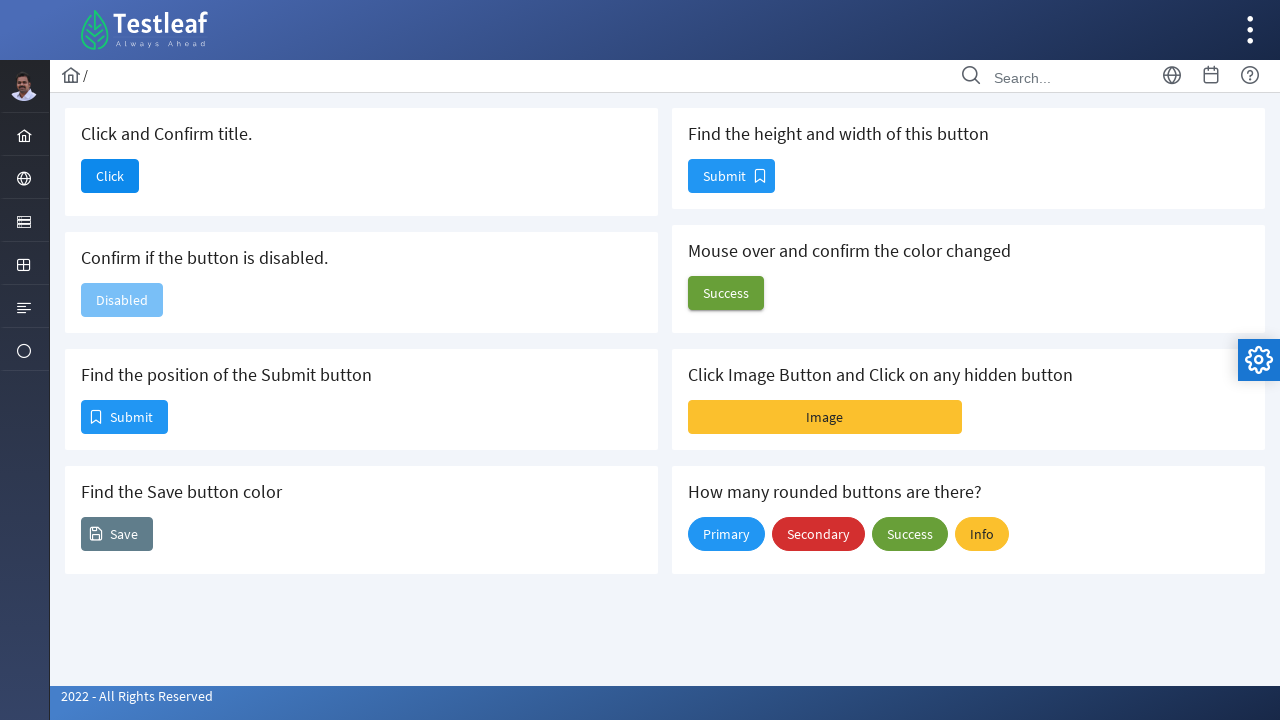

Retrieved button dimensions: Height=34, Width=87
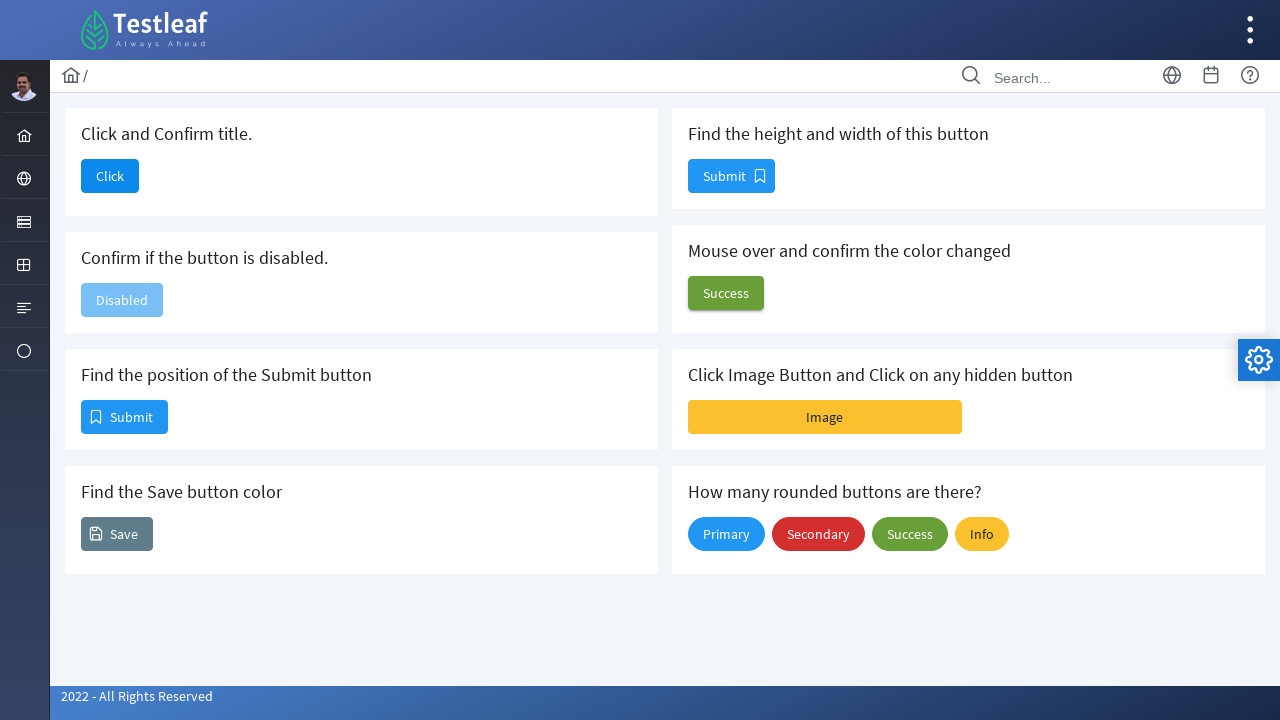

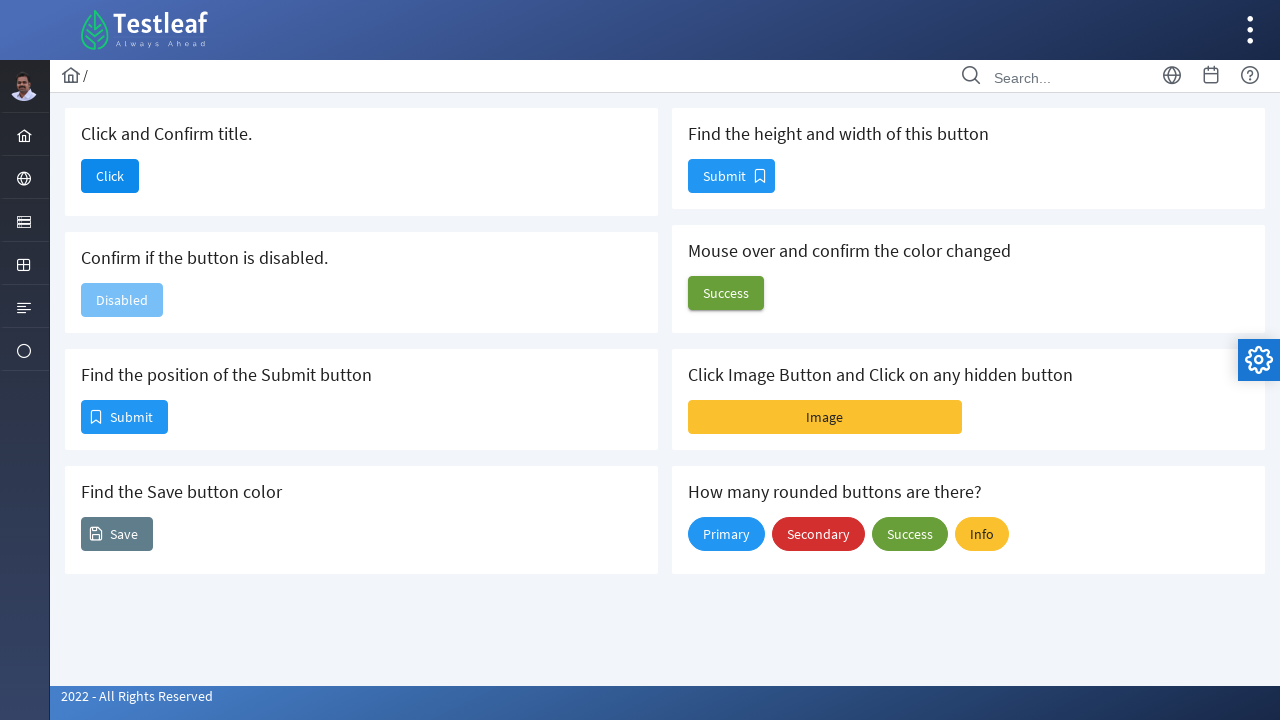